Tests creating new todo items by filling the input field and pressing Enter, then verifying the items appear in the list

Starting URL: https://demo.playwright.dev/todomvc

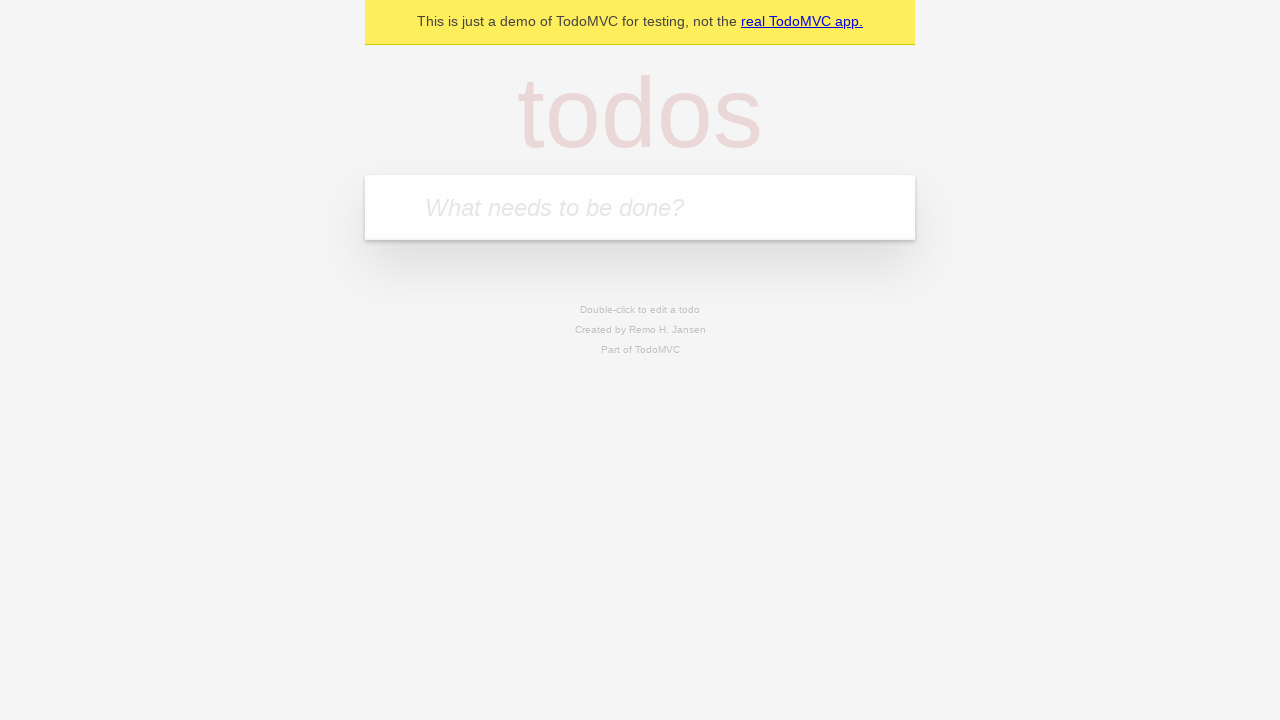

Located the todo input field with placeholder 'What needs to be done?'
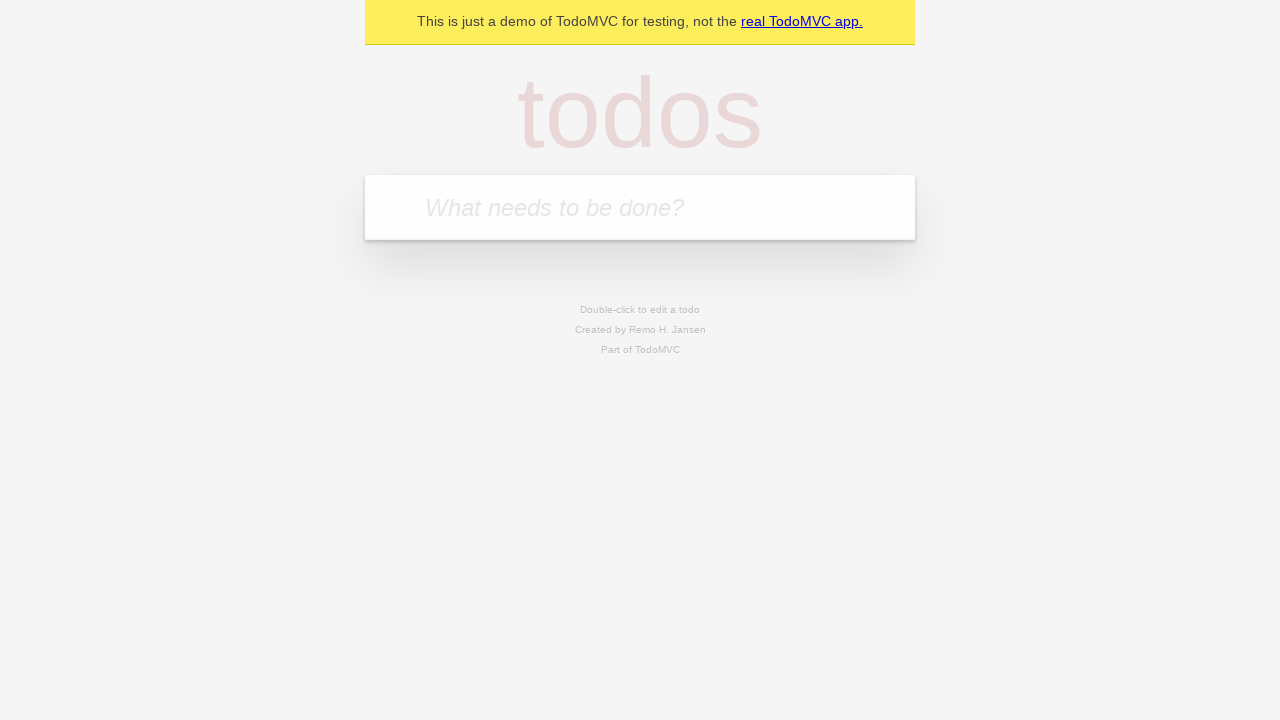

Filled first todo input with 'complete code challenge' on internal:attr=[placeholder="What needs to be done?"i]
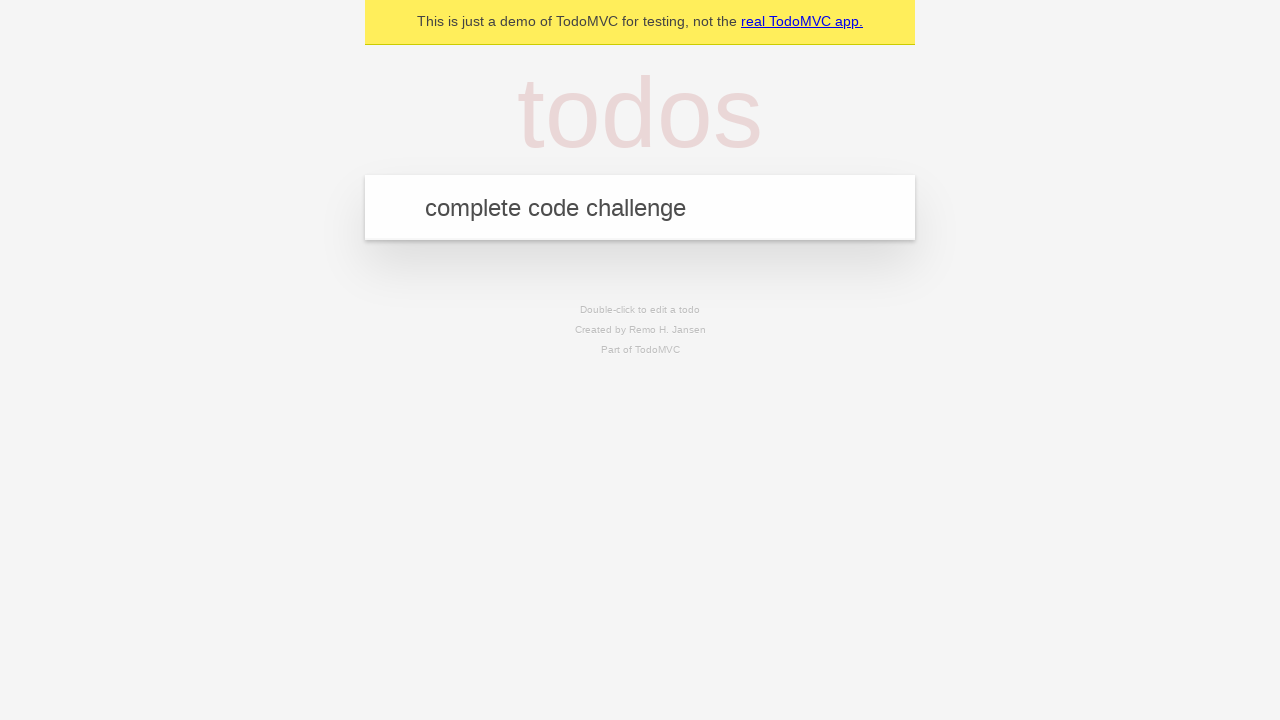

Pressed Enter to create the first todo item on internal:attr=[placeholder="What needs to be done?"i]
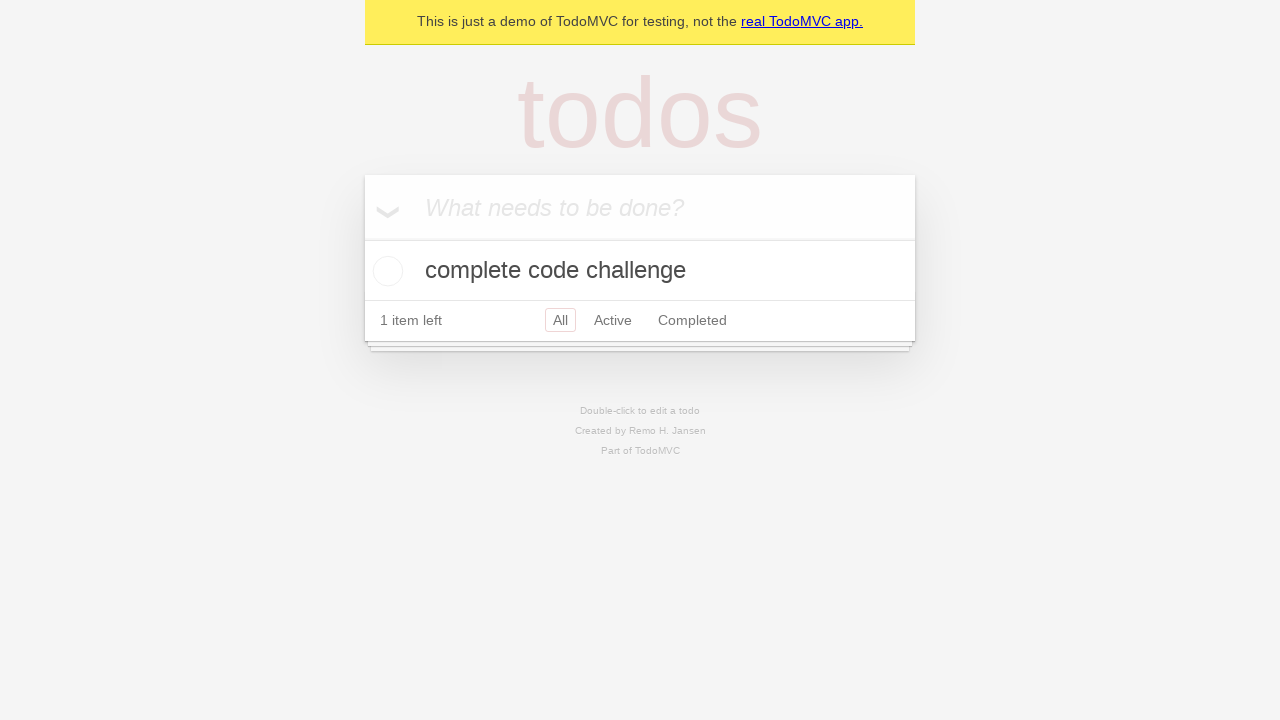

Verified that first todo item appeared in the list
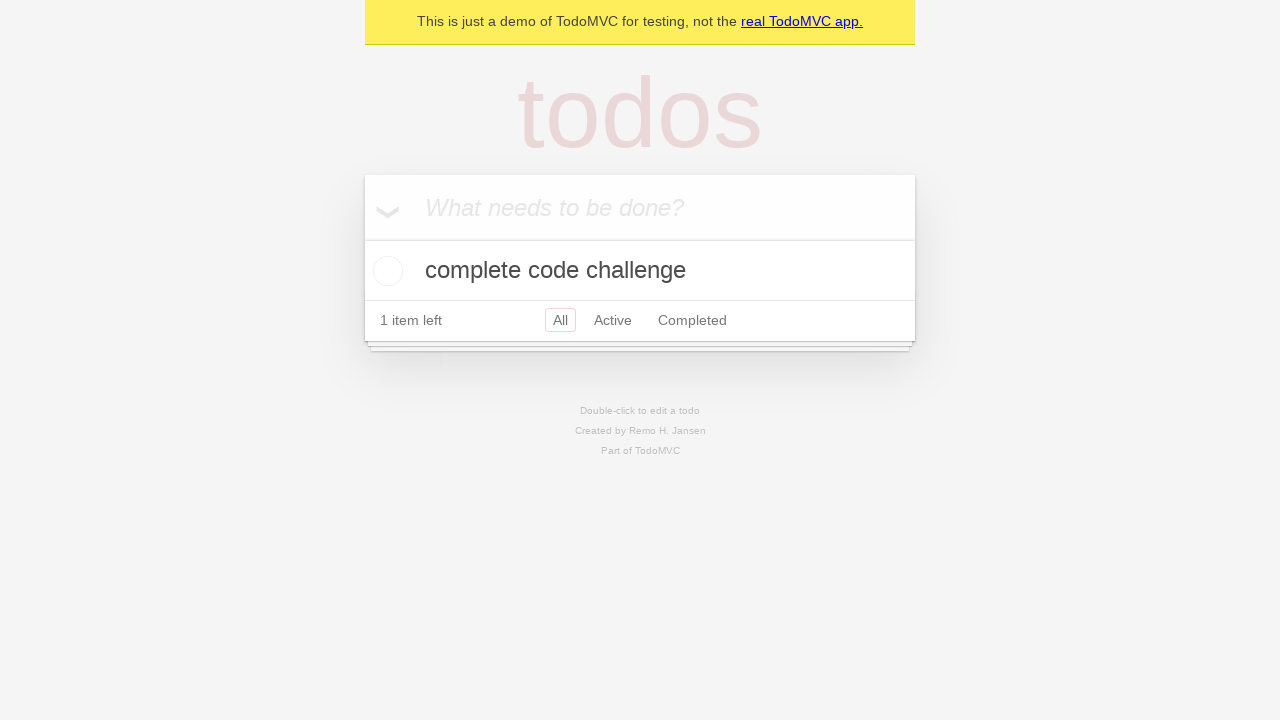

Filled second todo input with 'ensure coverage for all items is automated' on internal:attr=[placeholder="What needs to be done?"i]
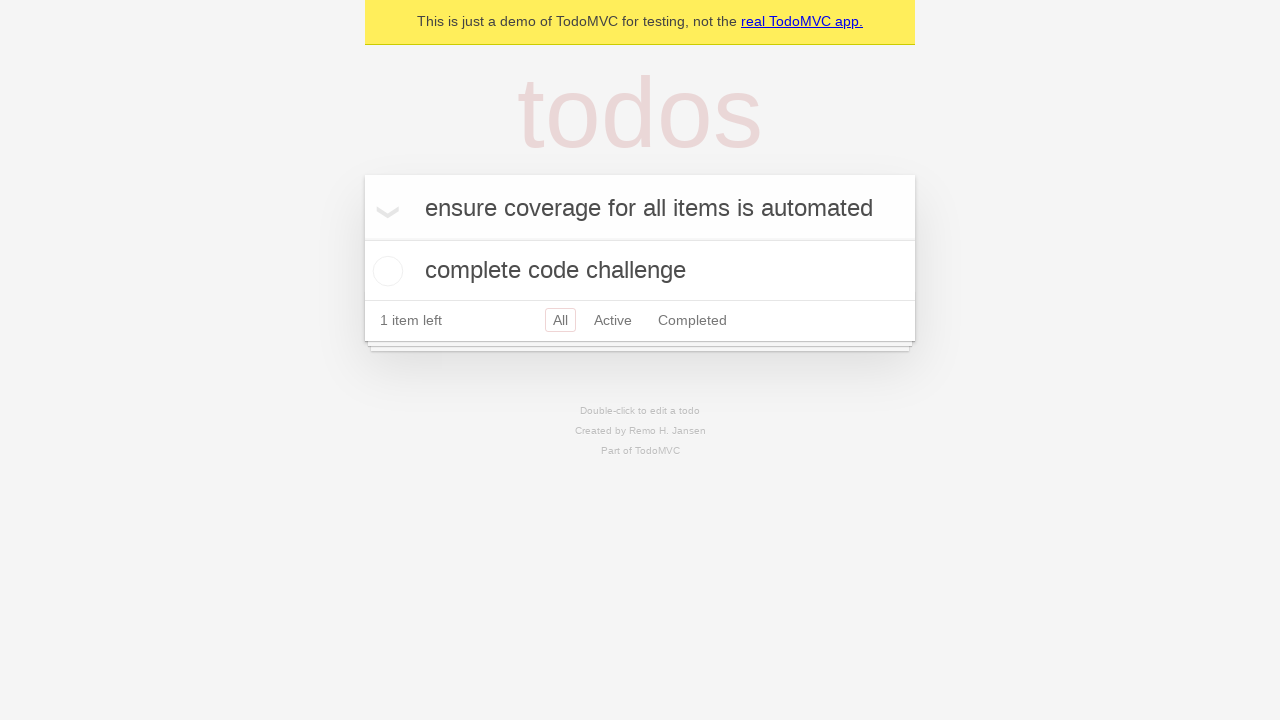

Pressed Enter to create the second todo item on internal:attr=[placeholder="What needs to be done?"i]
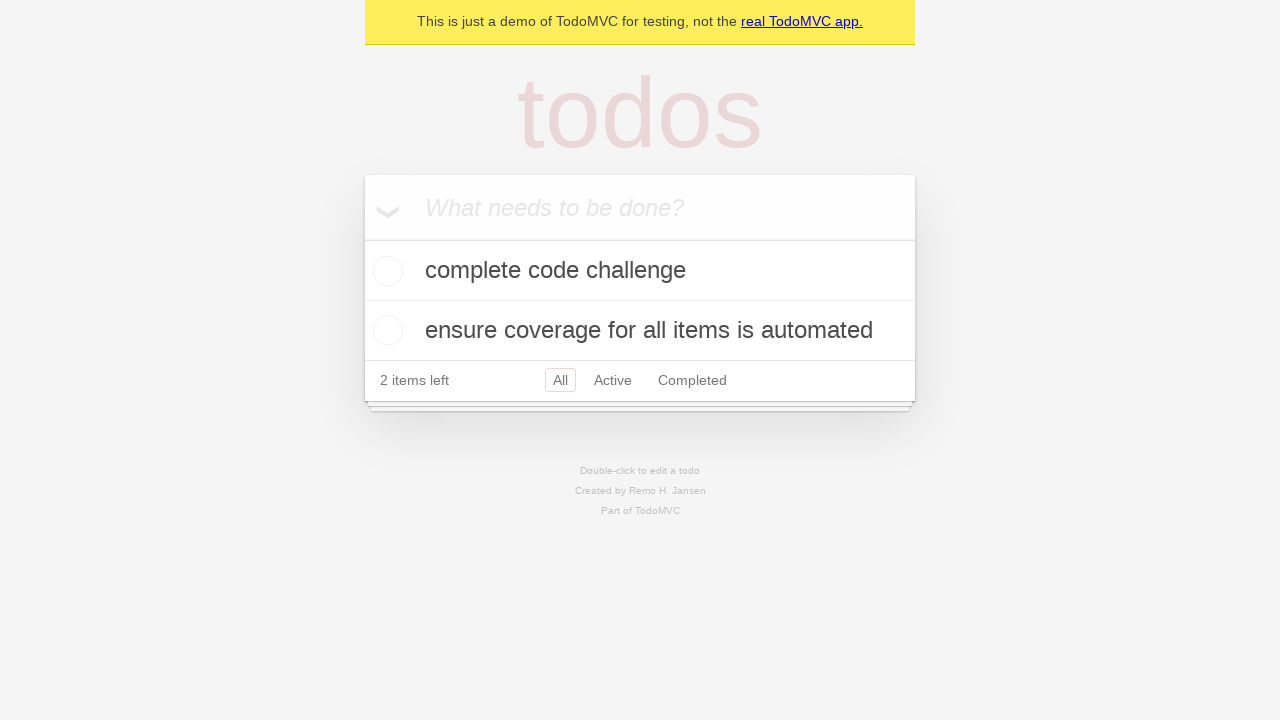

Verified that second todo item appeared in the list
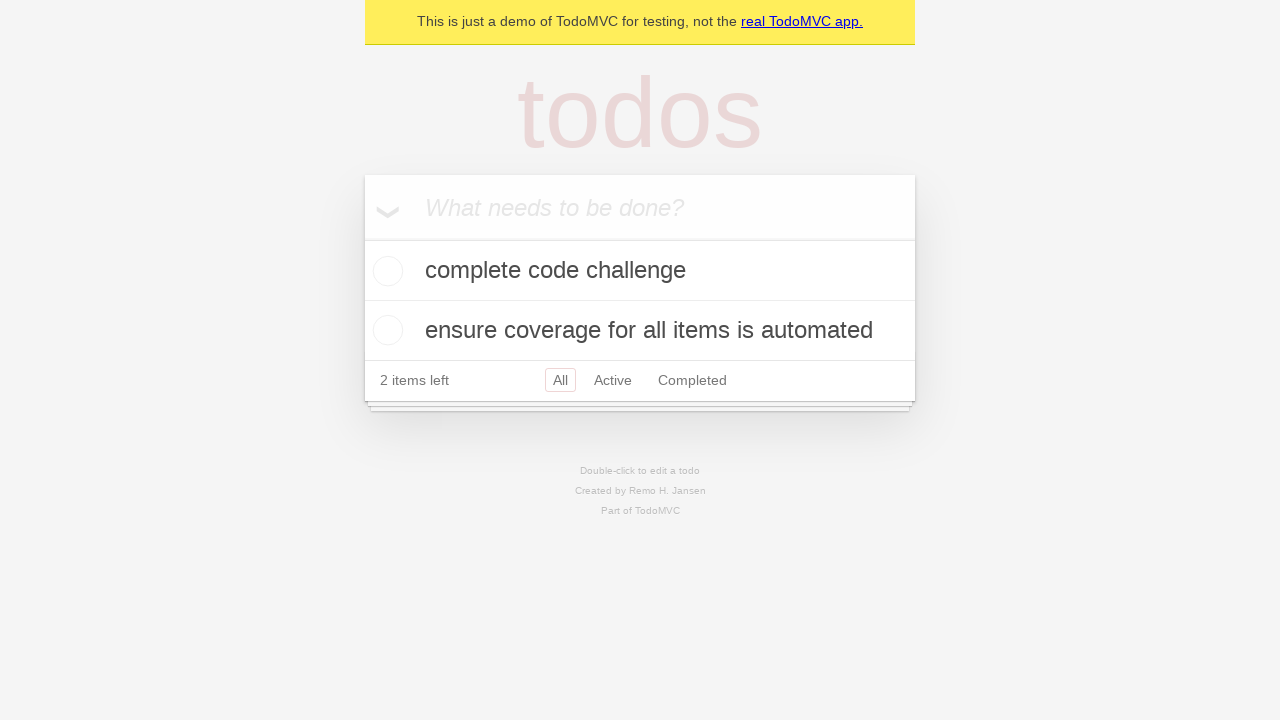

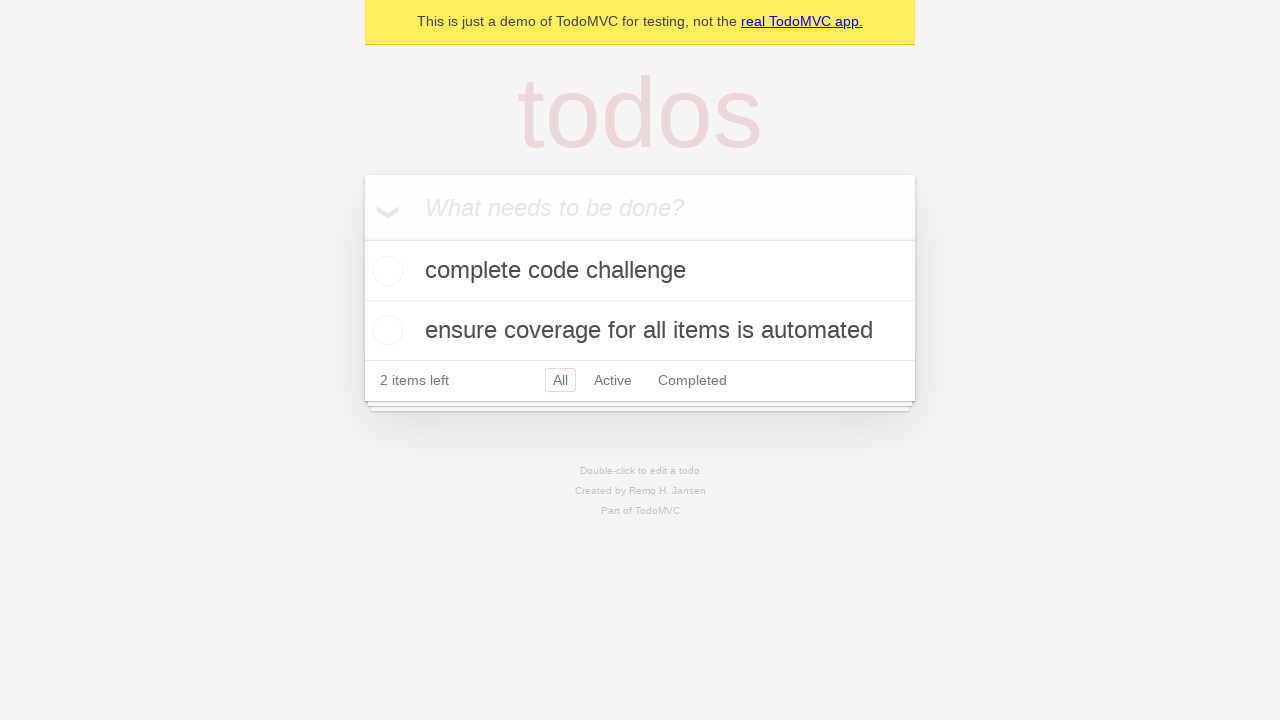